Tests the droppable functionality on jQueryUI by clicking the Droppable menu item, switching to the demo iframe, and dragging an element onto a drop target to verify the drop action.

Starting URL: https://jqueryui.com/

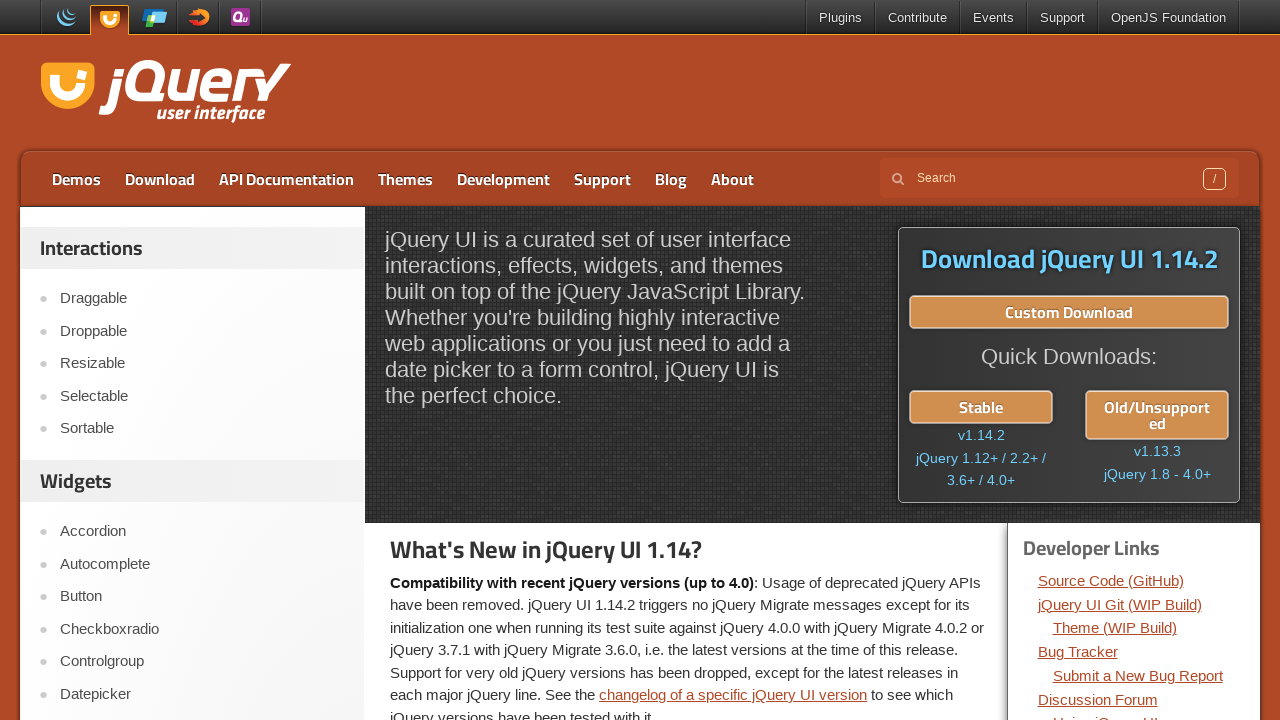

Clicked on Droppable menu item in navigation at (202, 331) on a:has-text('Droppable')
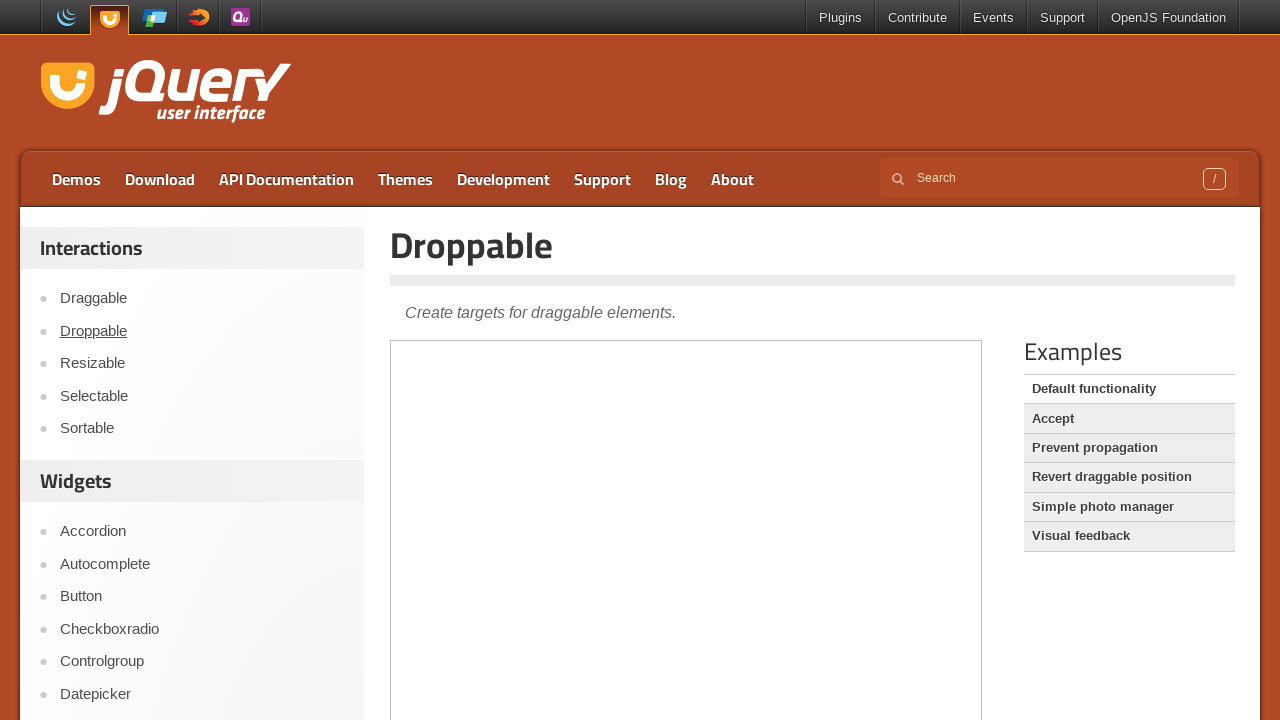

Located demo iframe
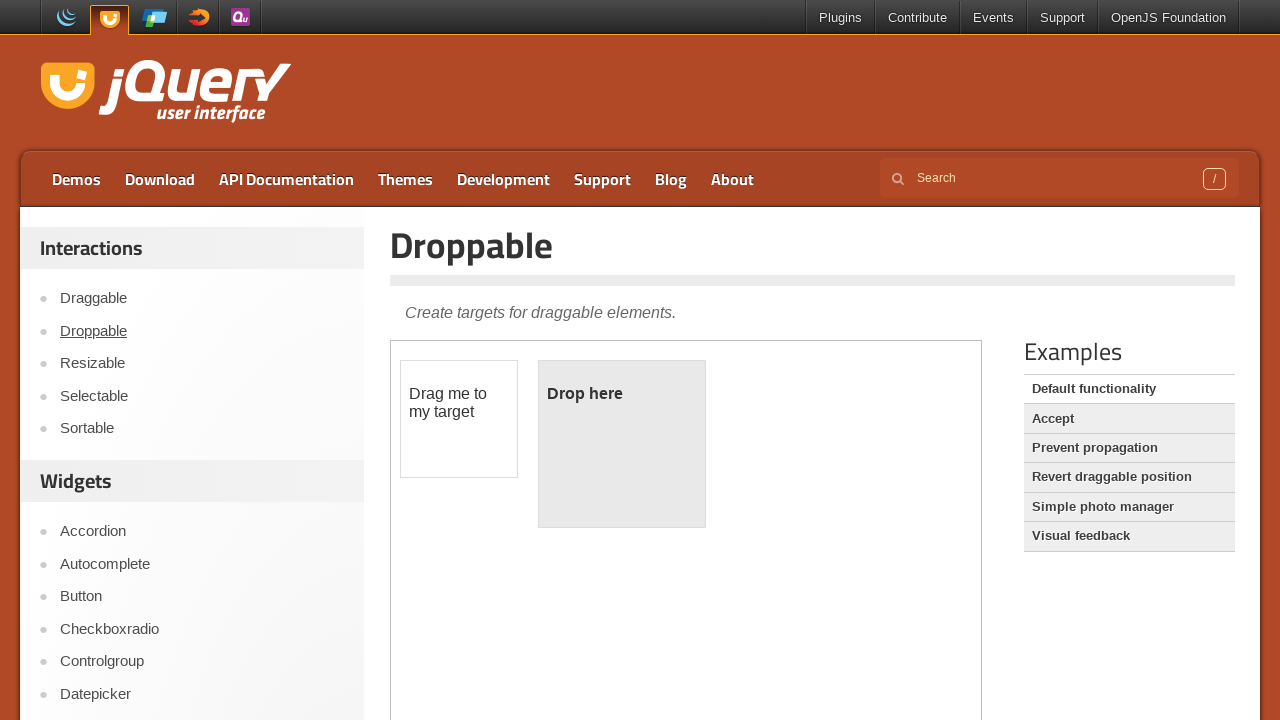

Located draggable and droppable elements
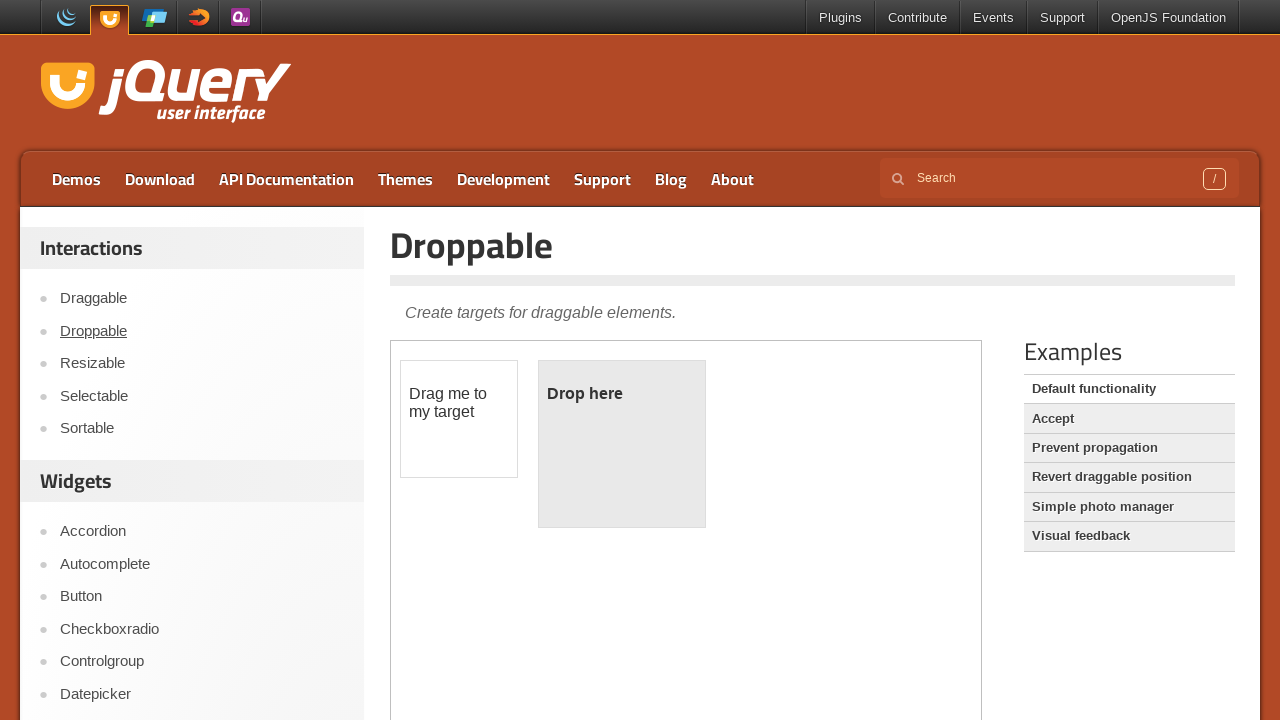

Draggable element is ready
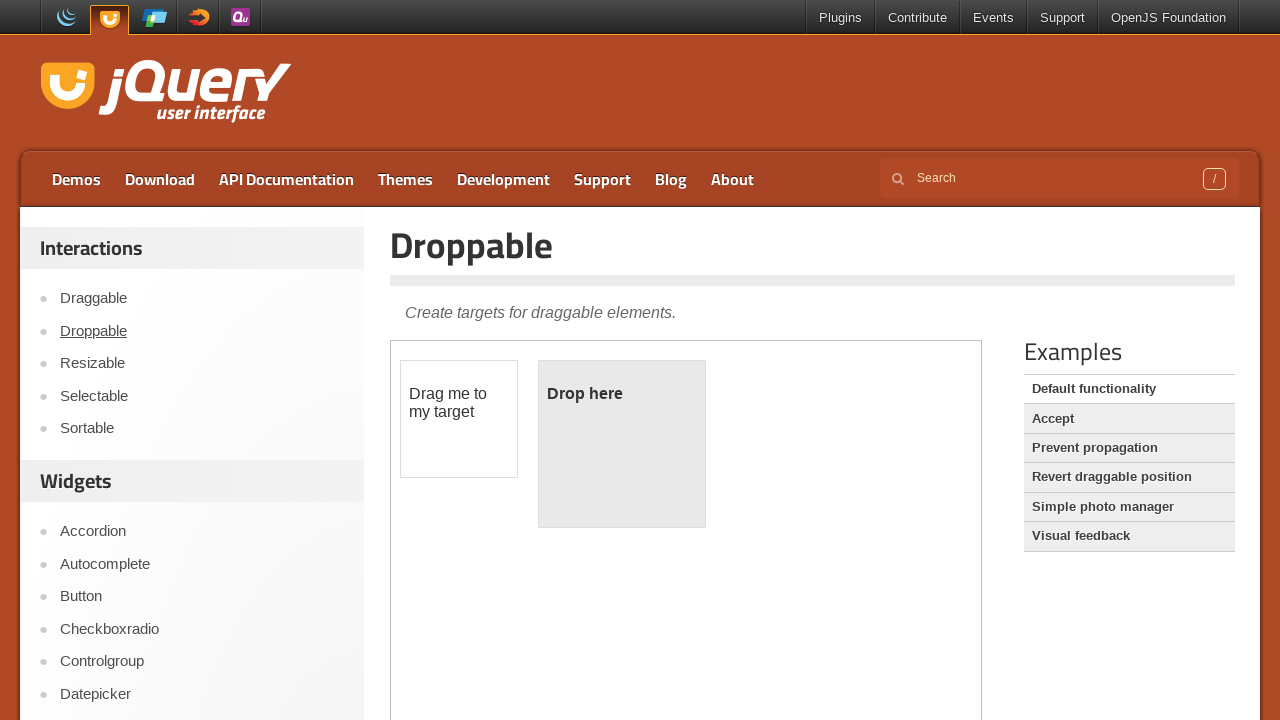

Droppable element is ready
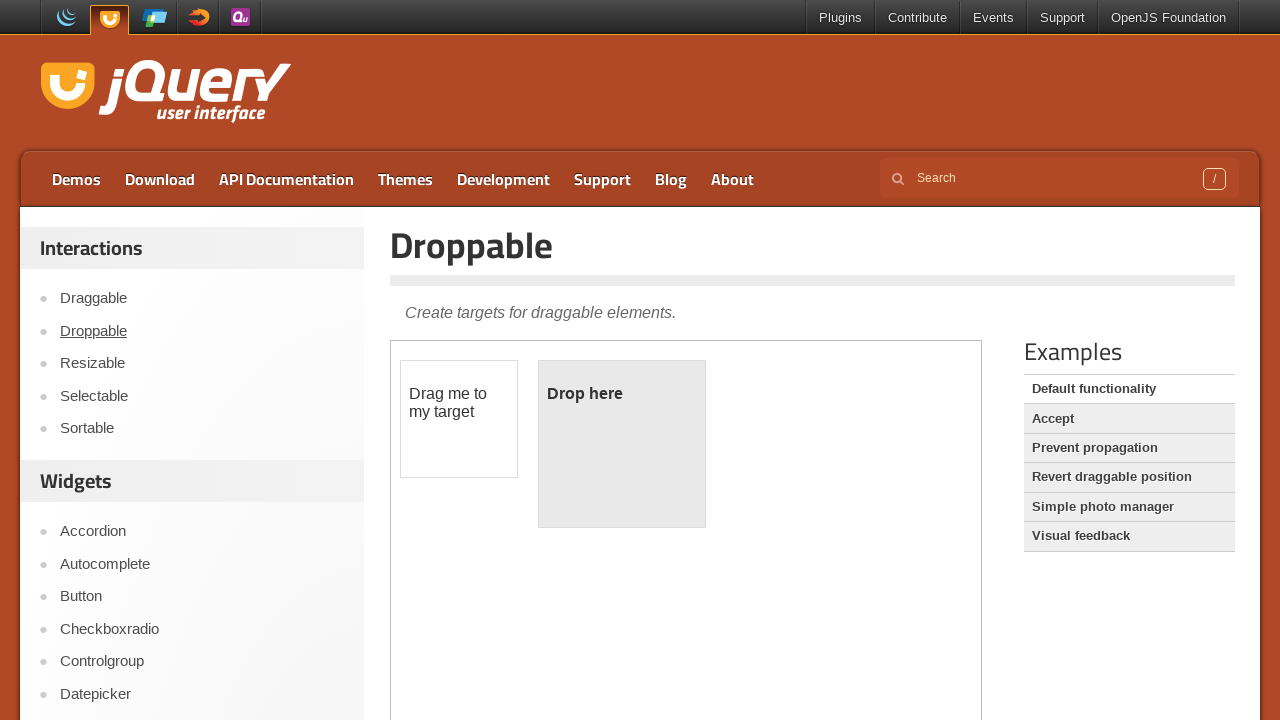

Dragged element onto drop target at (622, 444)
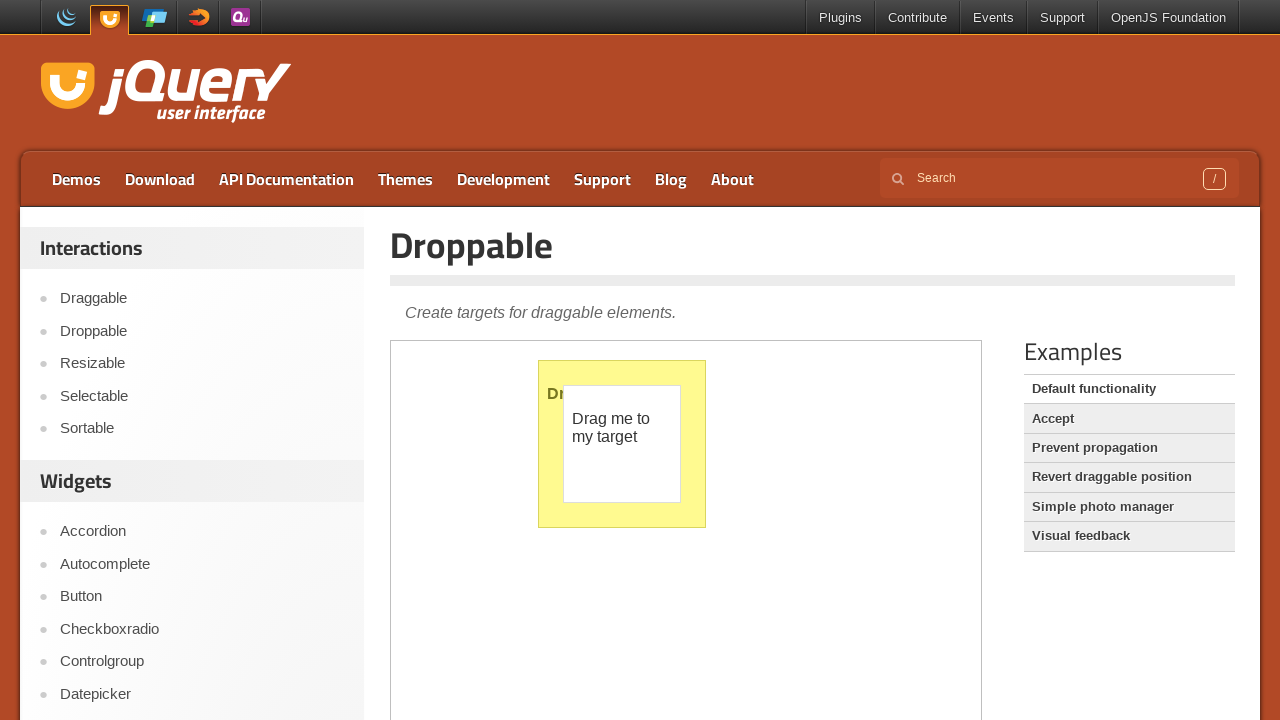

Verified drop was successful - 'Dropped!' text appeared
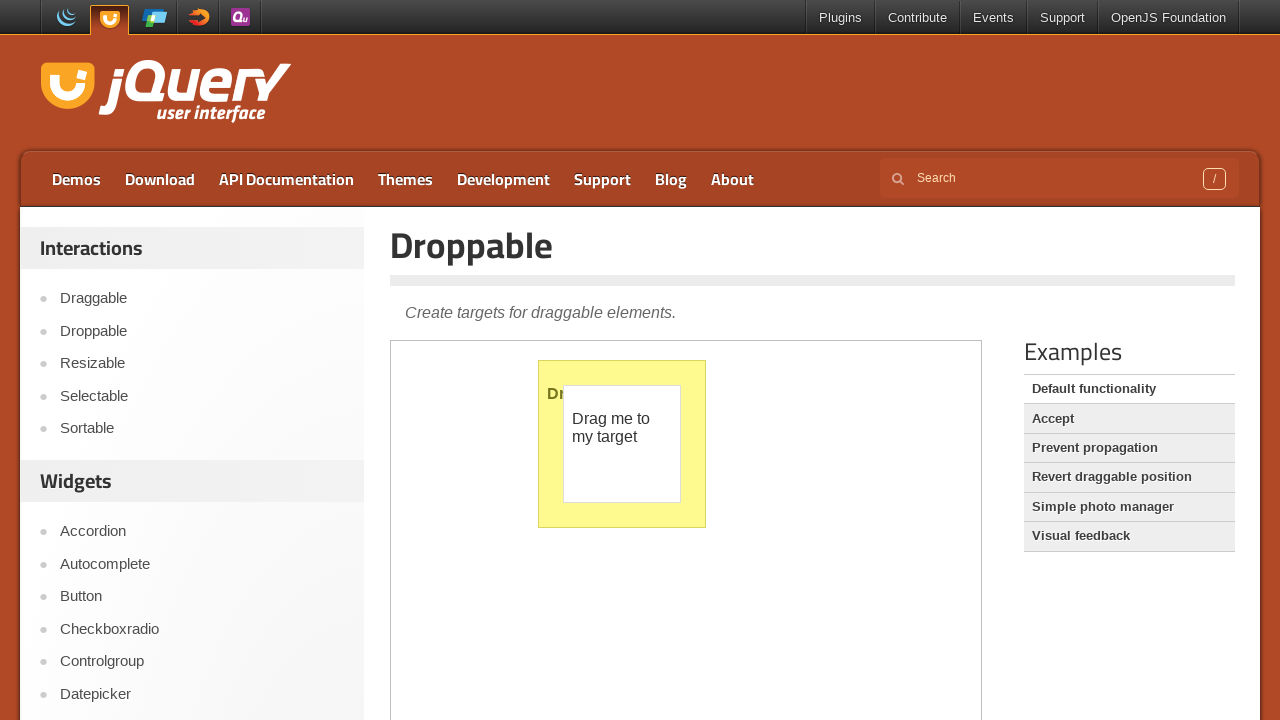

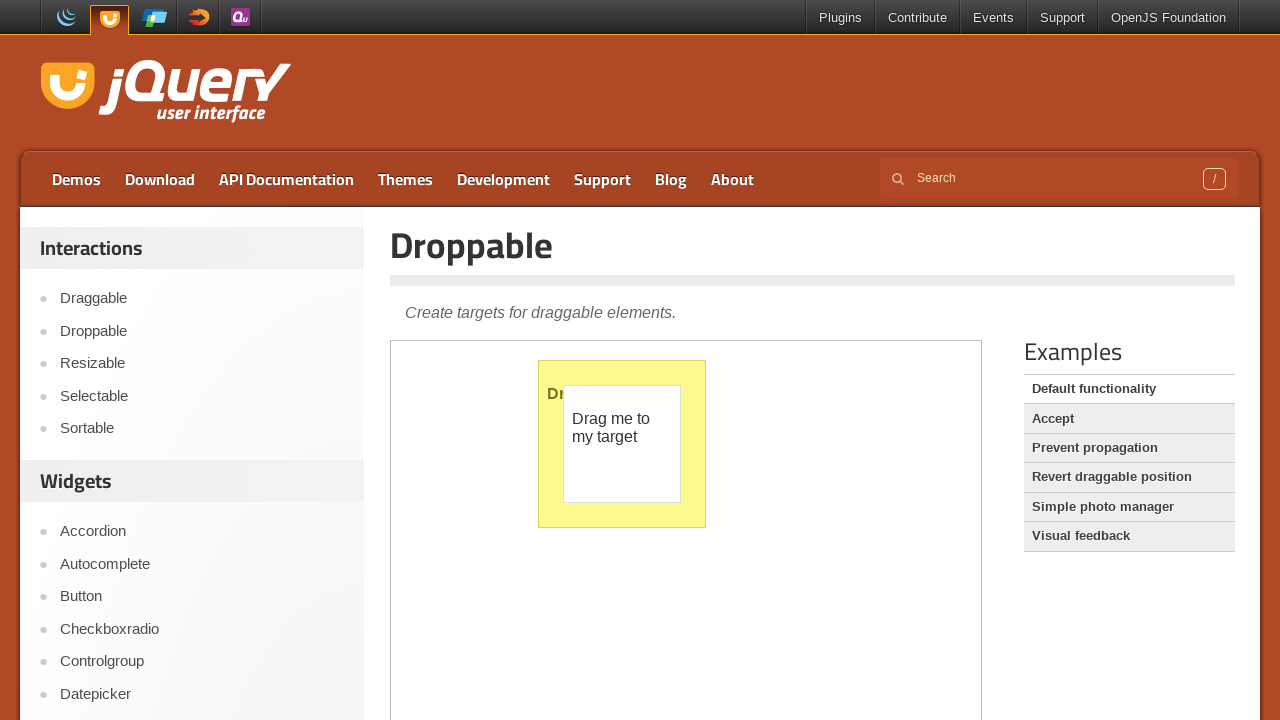